Tests modal dialog functionality by opening and closing a small modal

Starting URL: https://demoqa.com/modal-dialogs

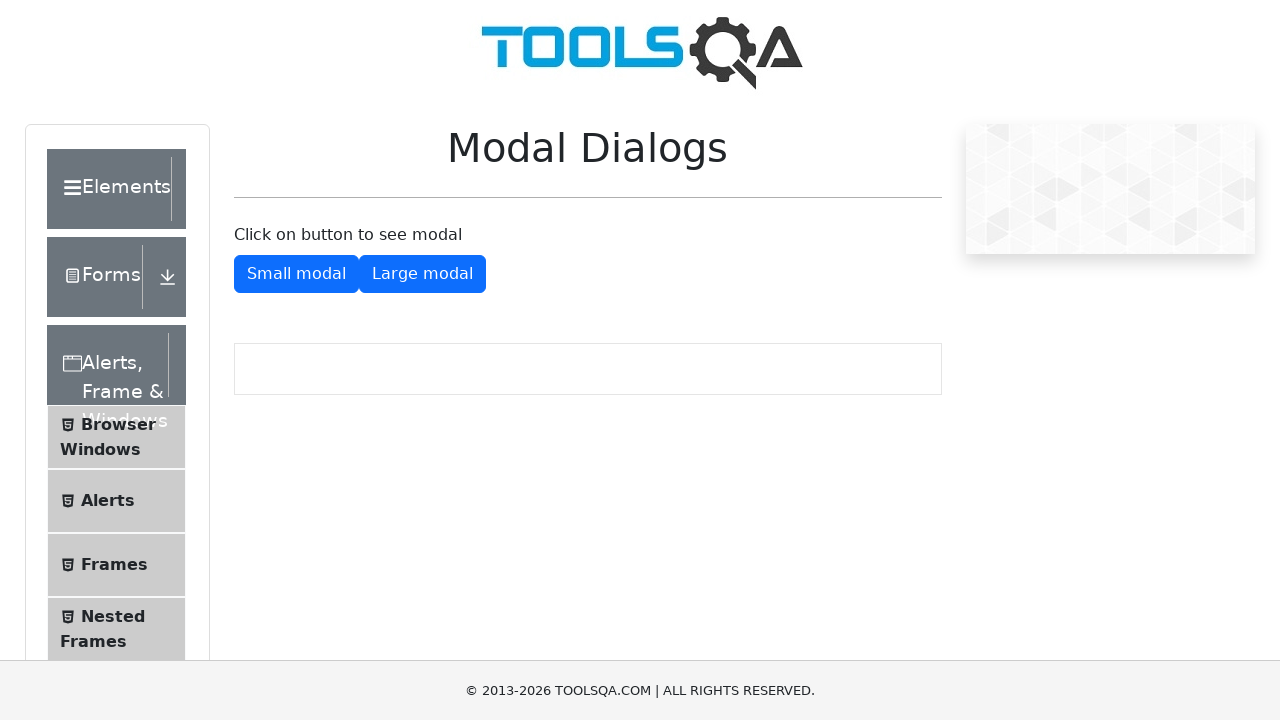

Clicked button to open small modal dialog at (296, 274) on #showSmallModal
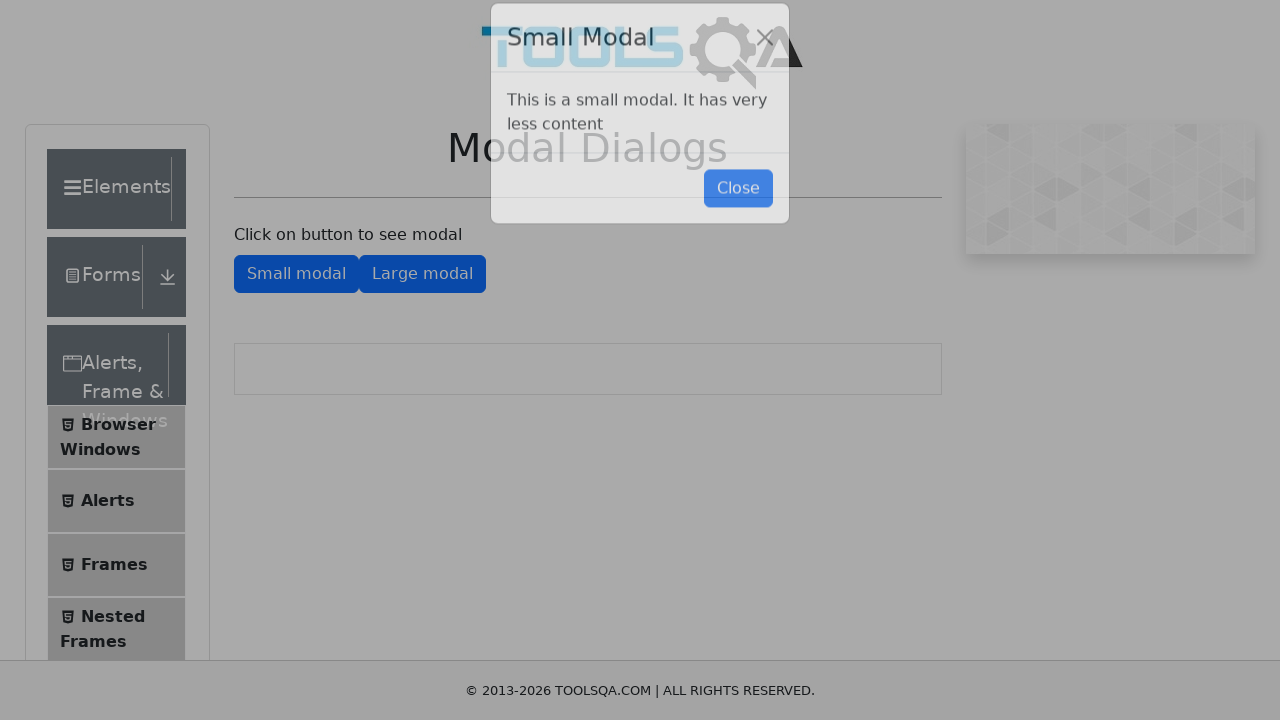

Small modal dialog appeared with body content
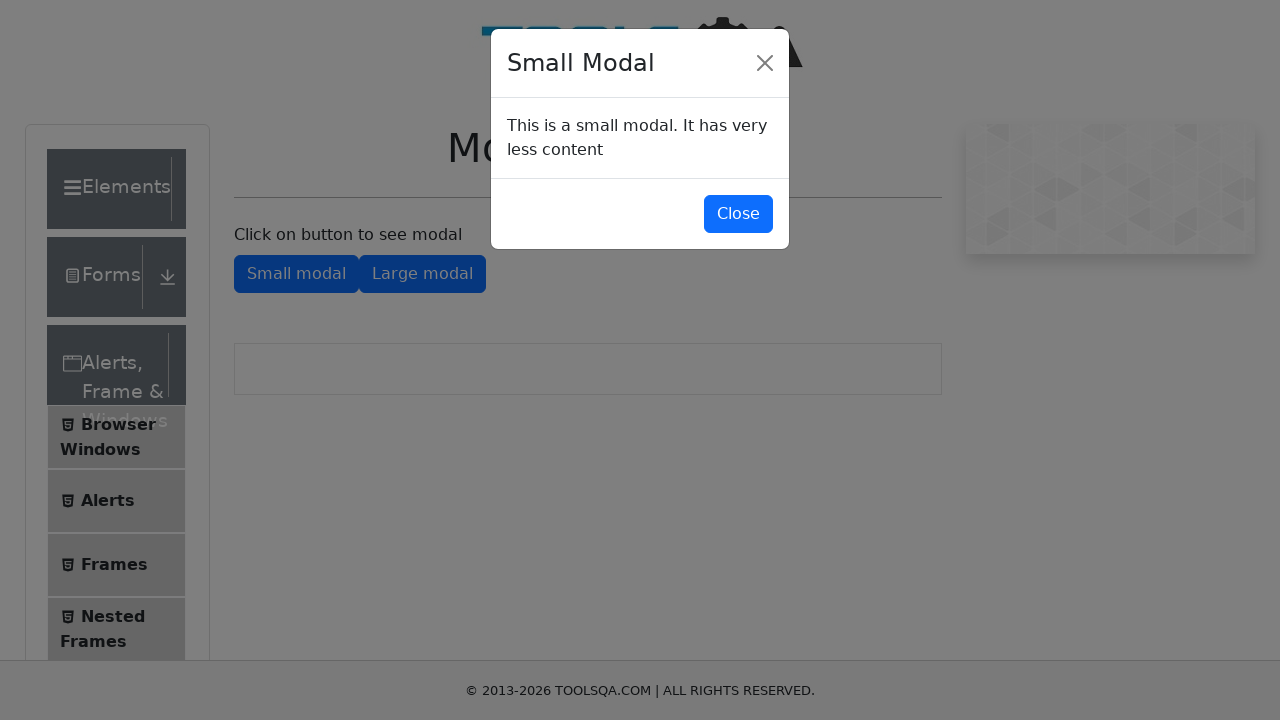

Clicked close button to close small modal dialog at (738, 214) on #closeSmallModal
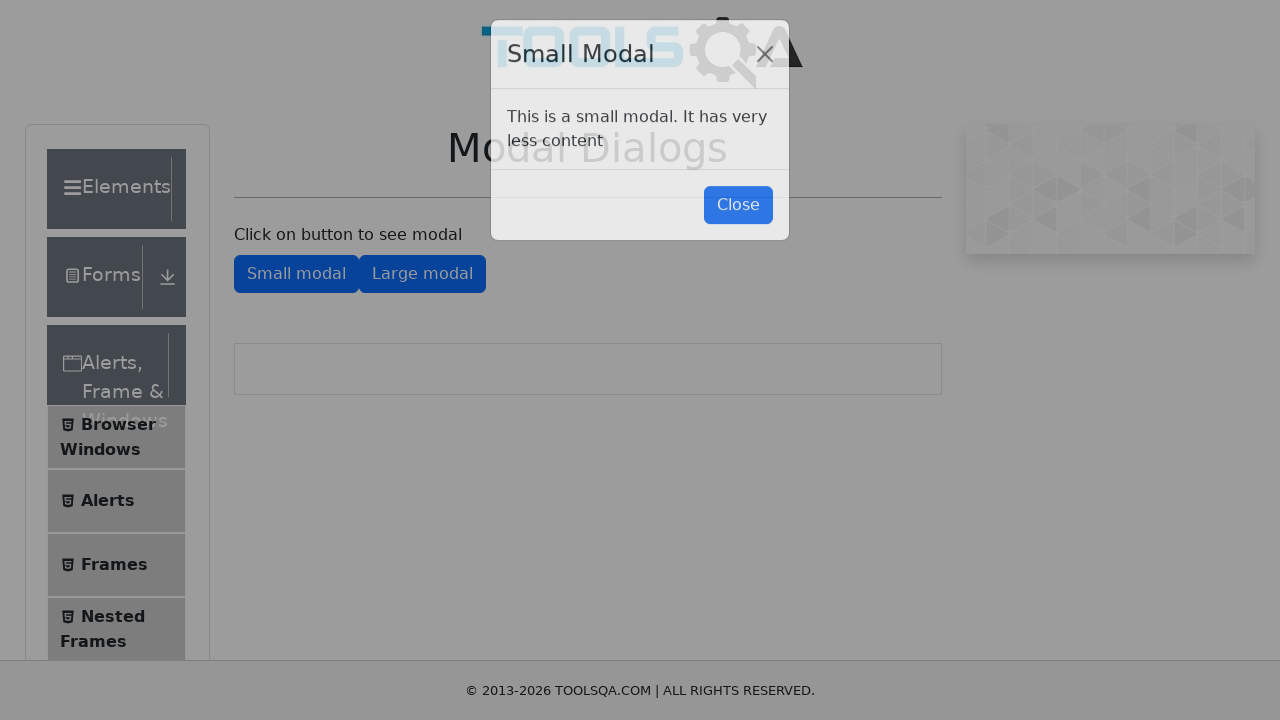

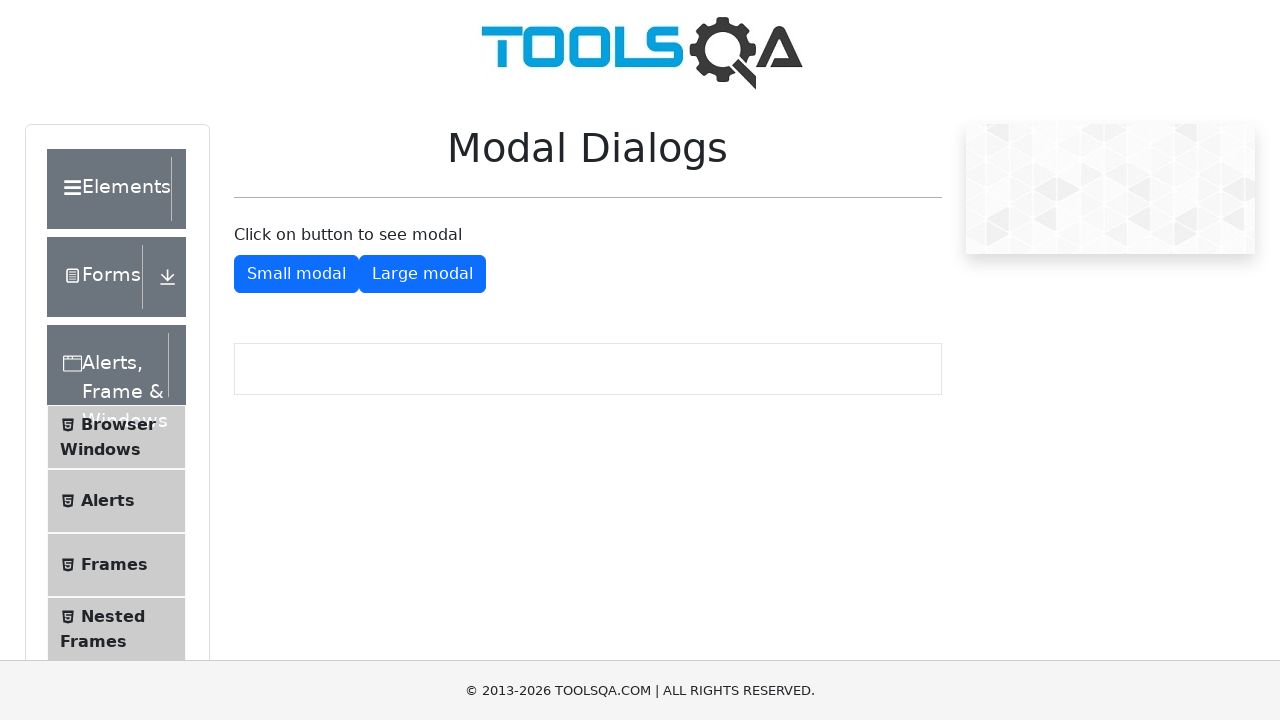